Tests a contact form by filling in the first name input field using XPath locator

Starting URL: https://automationtesting.co.uk/contactForm.html

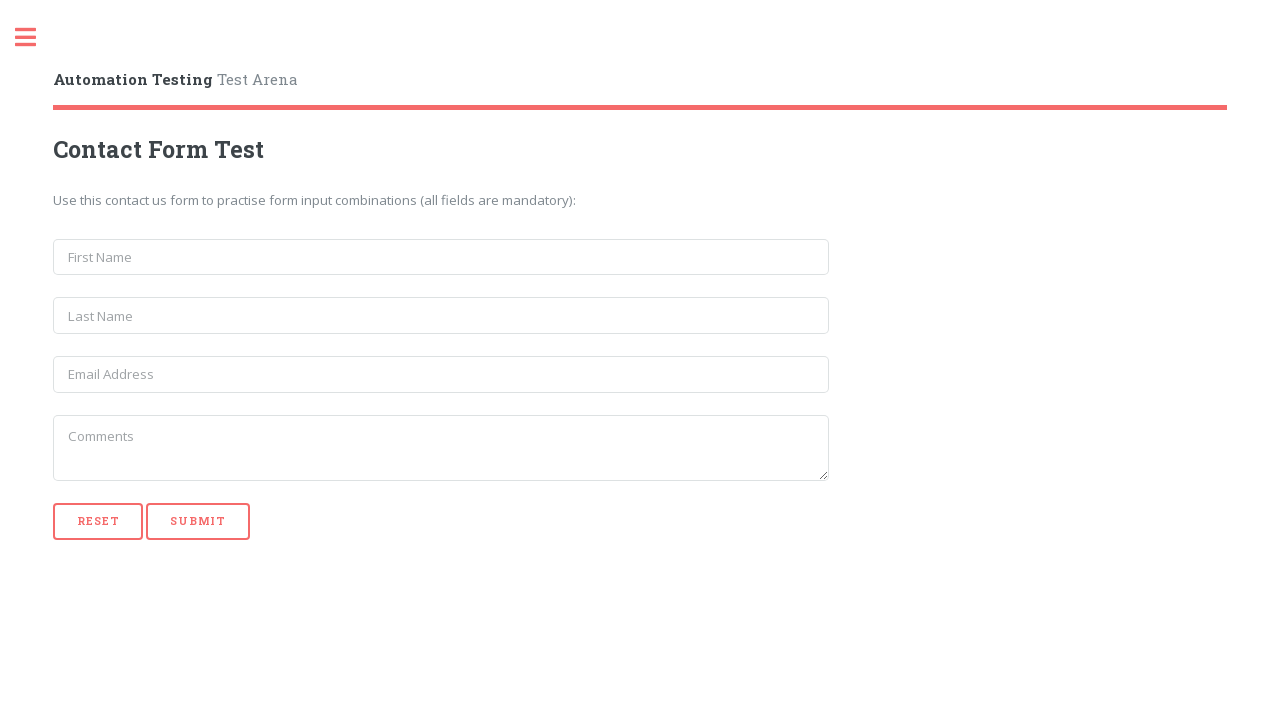

Navigated to contact form page
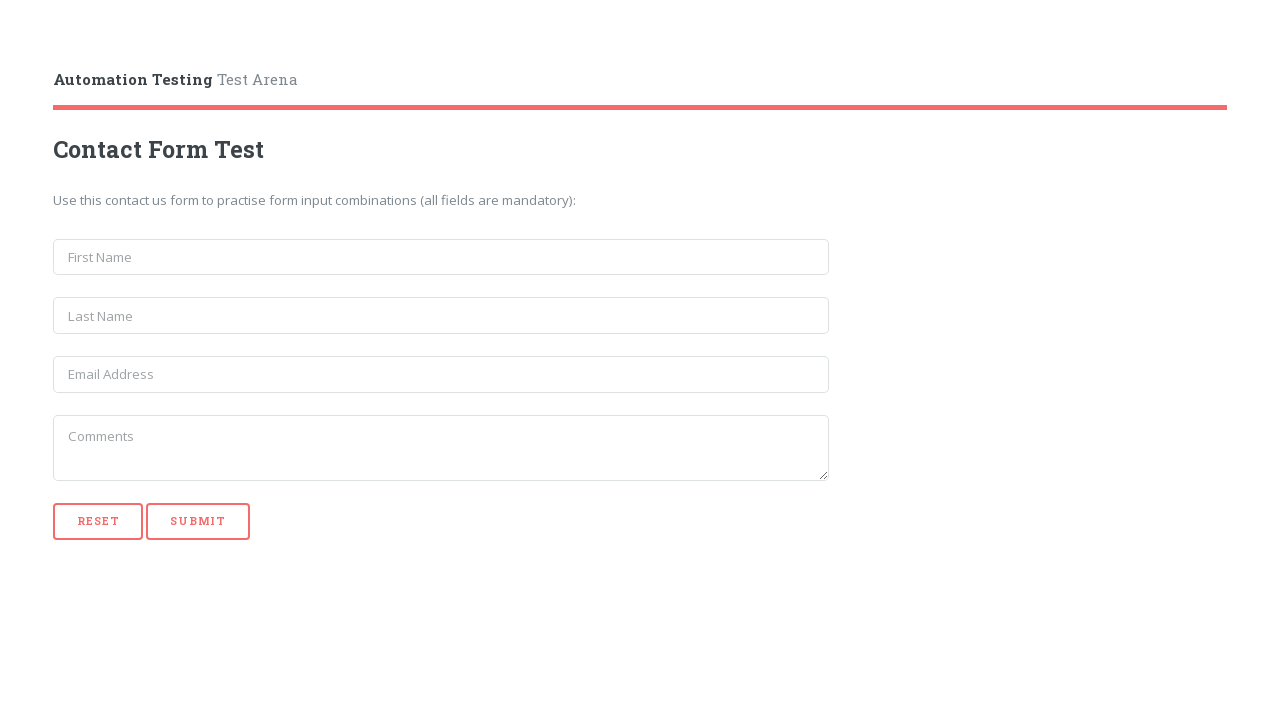

Filled first name input field with 'John Smith' using XPath locator on //*[@id='contact_form']/input[1]
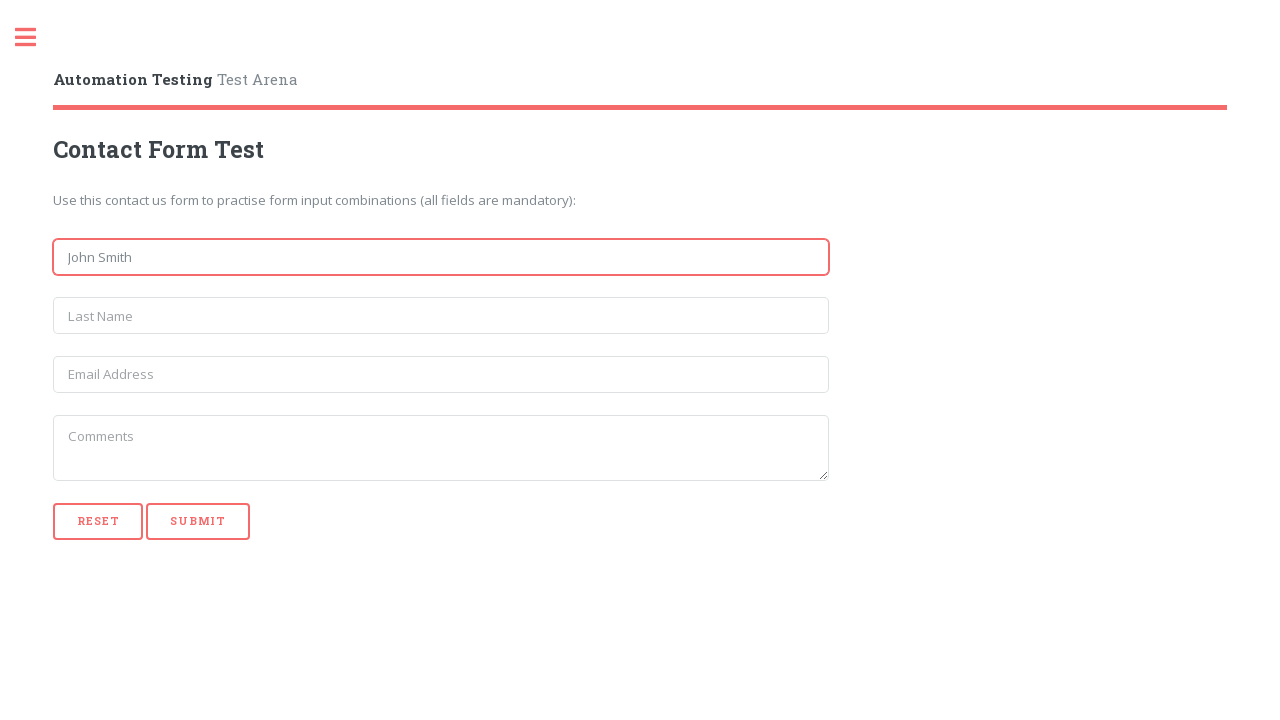

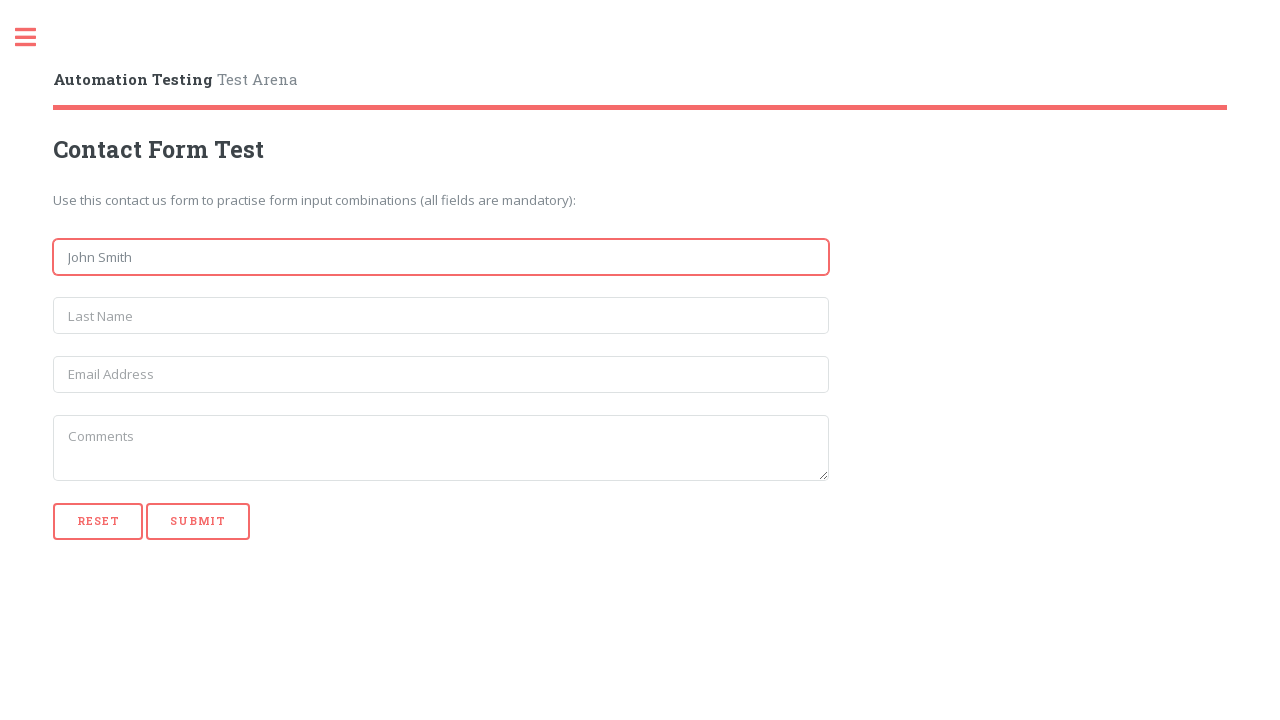